Tests the Python.org website by verifying the page title and performing a search for "pycon", then checking that results are found.

Starting URL: http://www.python.org

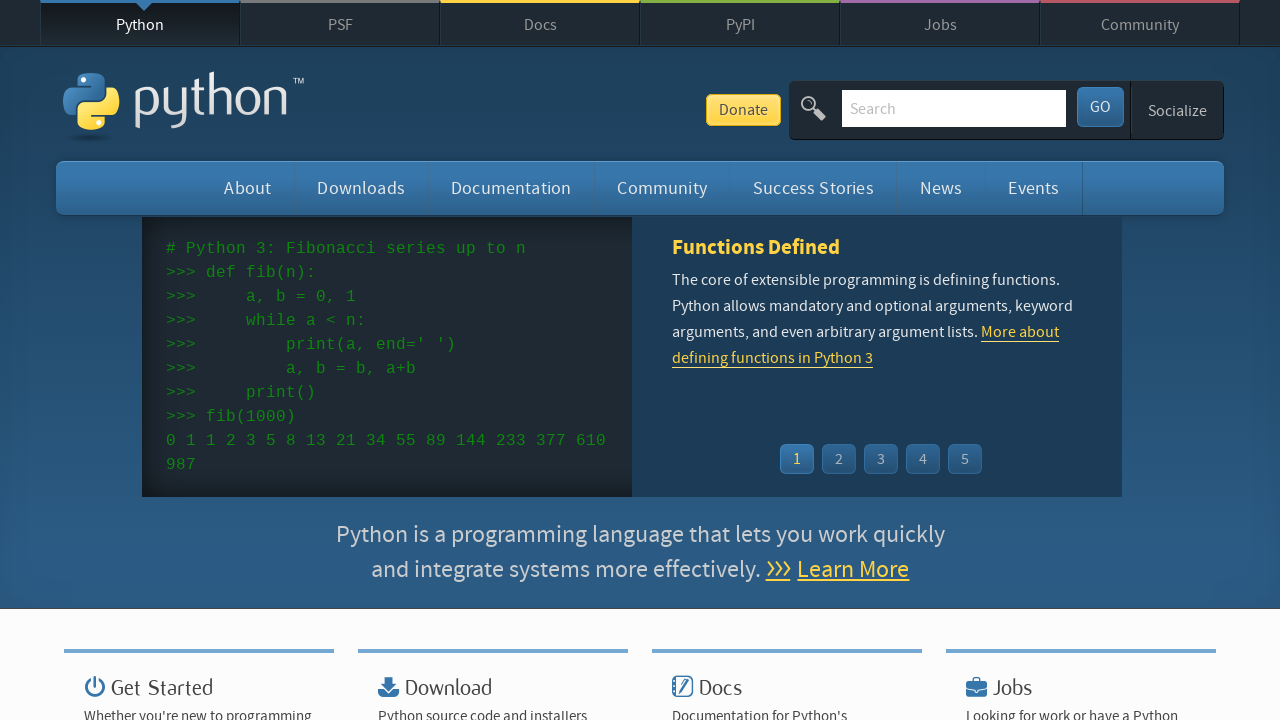

Verified page title contains 'Python'
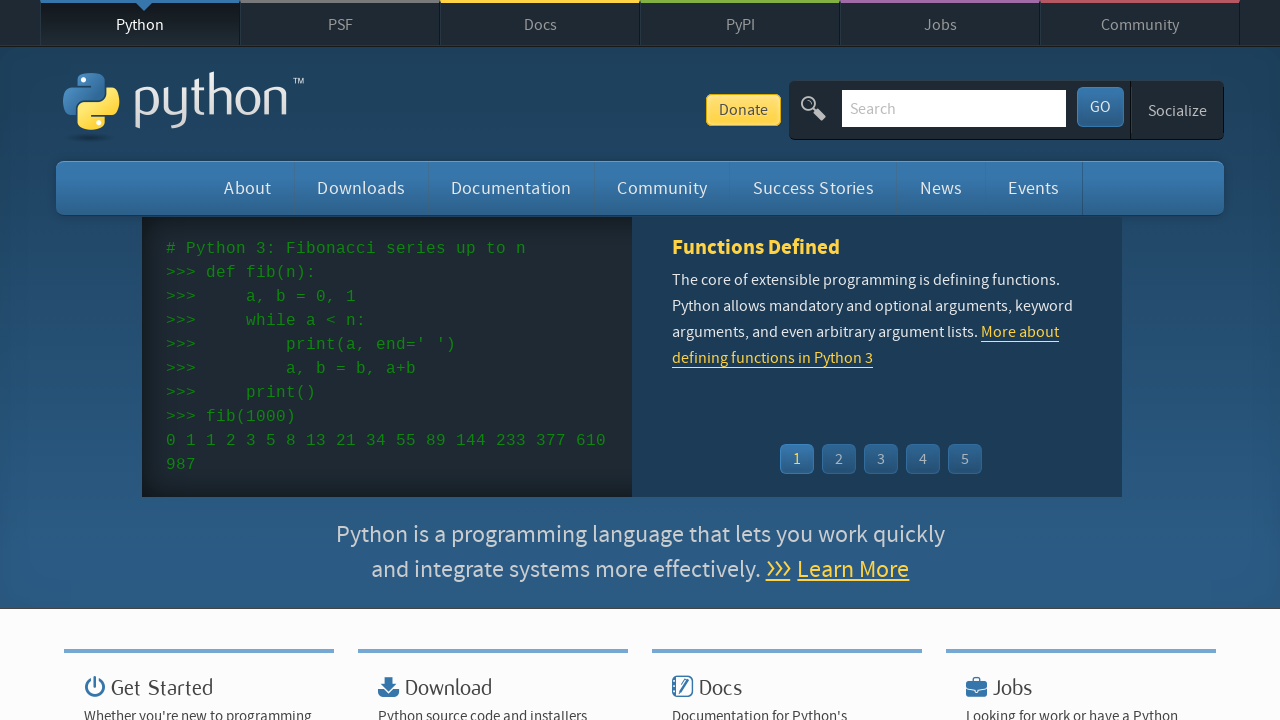

Filled search field with 'pycon' on input[name='q']
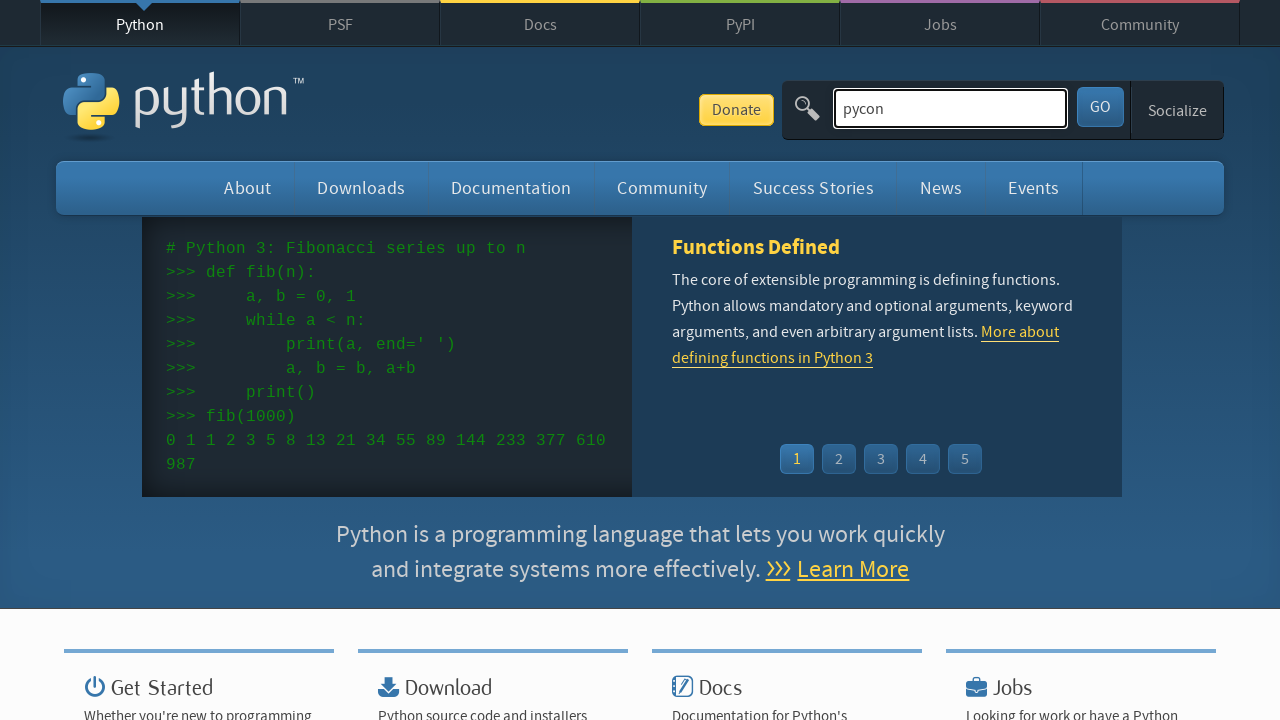

Pressed Enter to submit search on input[name='q']
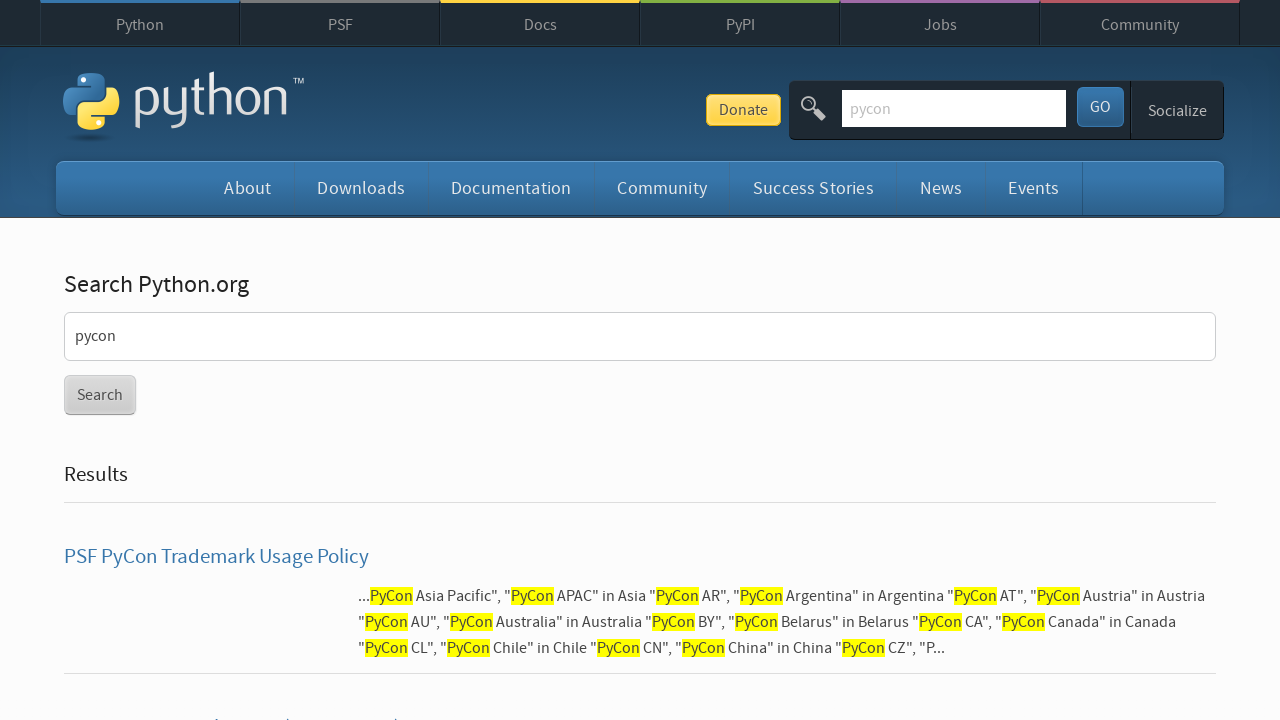

Waited for network idle after search
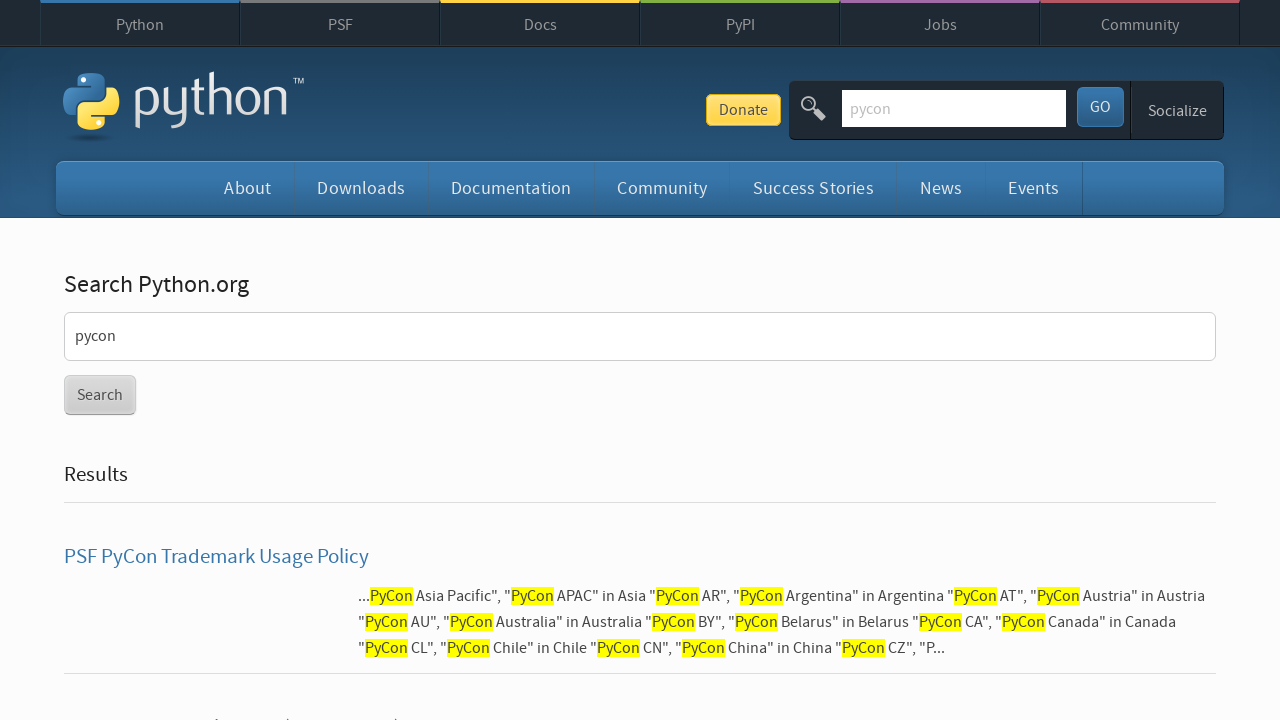

Verified that search results were found (no 'No results found' message)
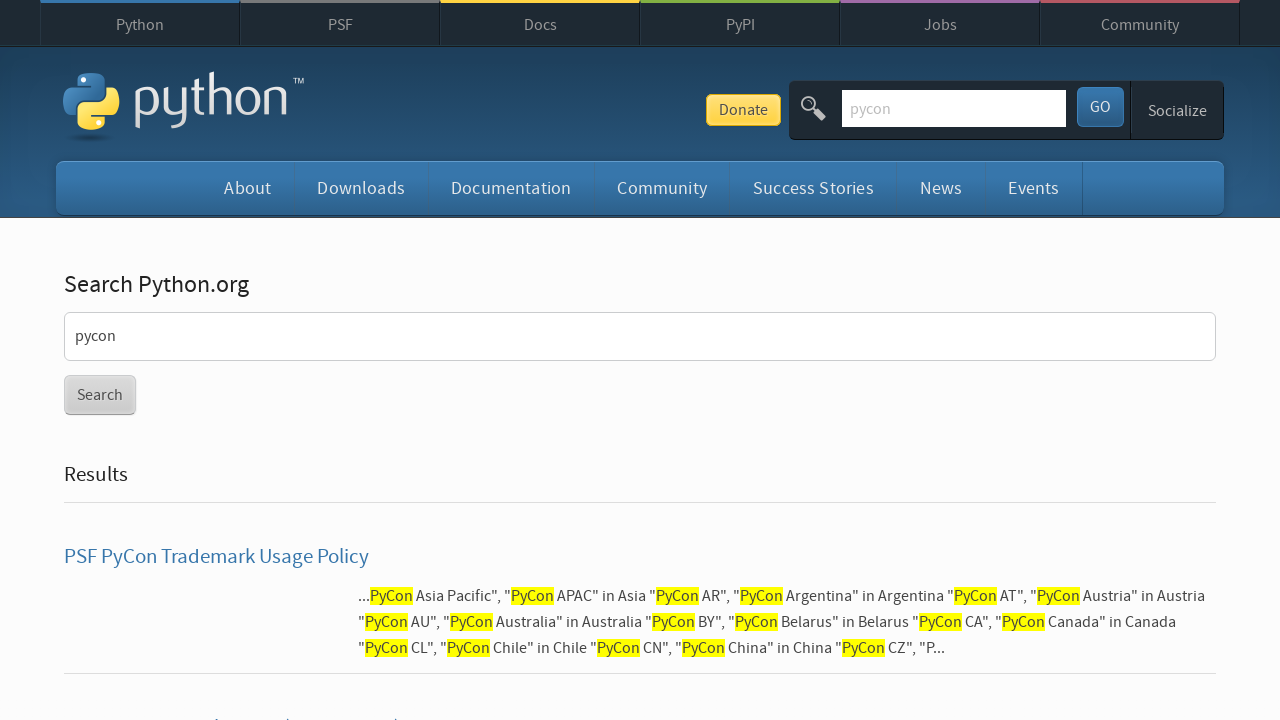

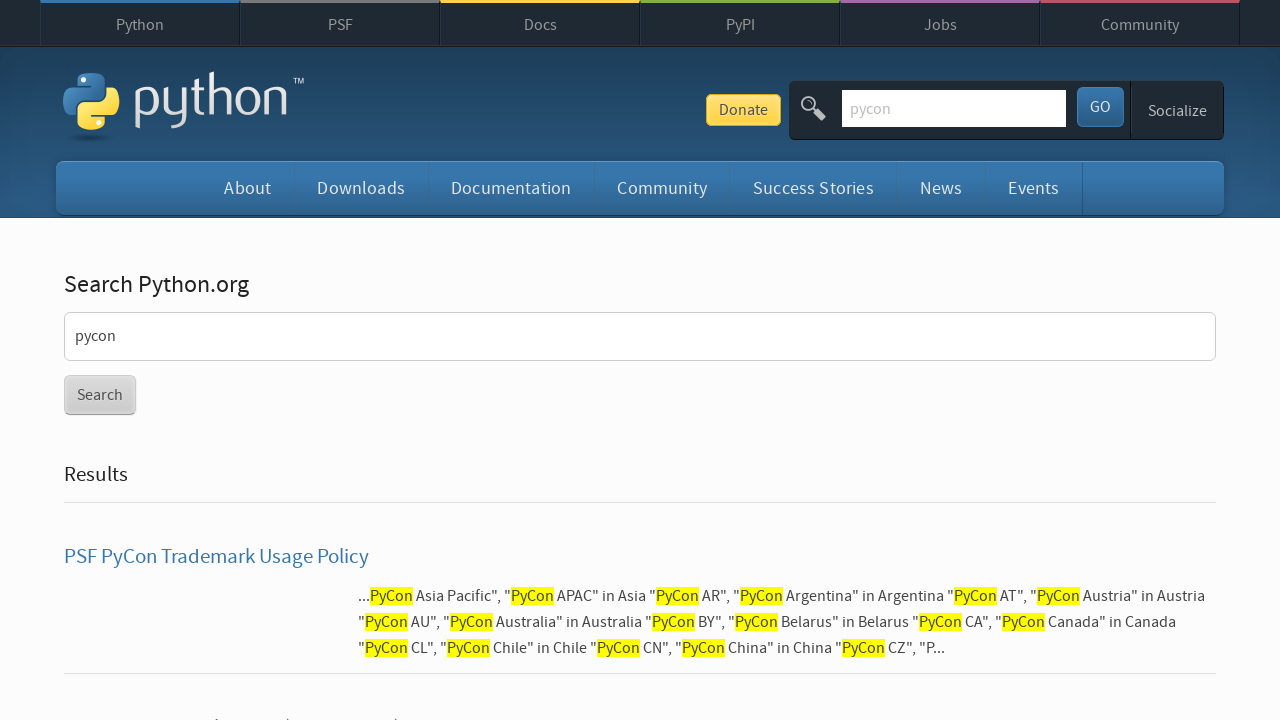